Navigates to the About Us page by clicking the About Us link

Starting URL: https://parabank.parasoft.com/parabank/index.htm

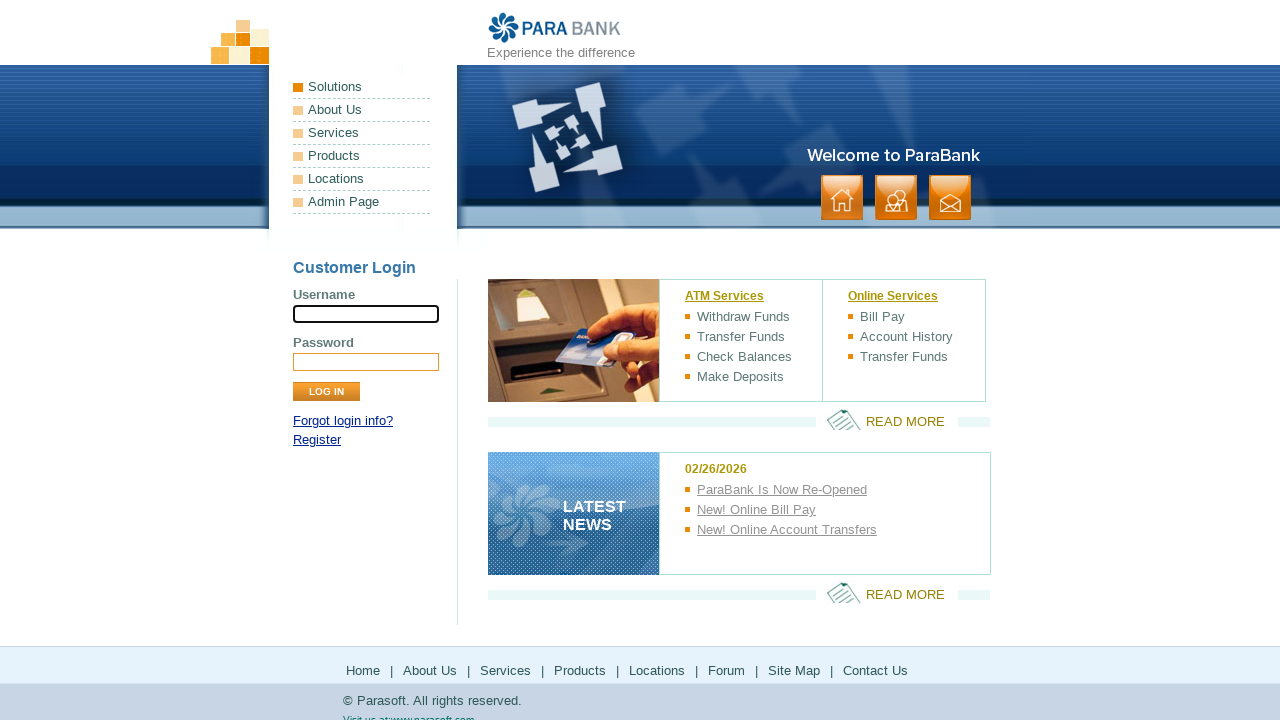

Clicked on About Us link at (362, 110) on a:has-text('About Us')
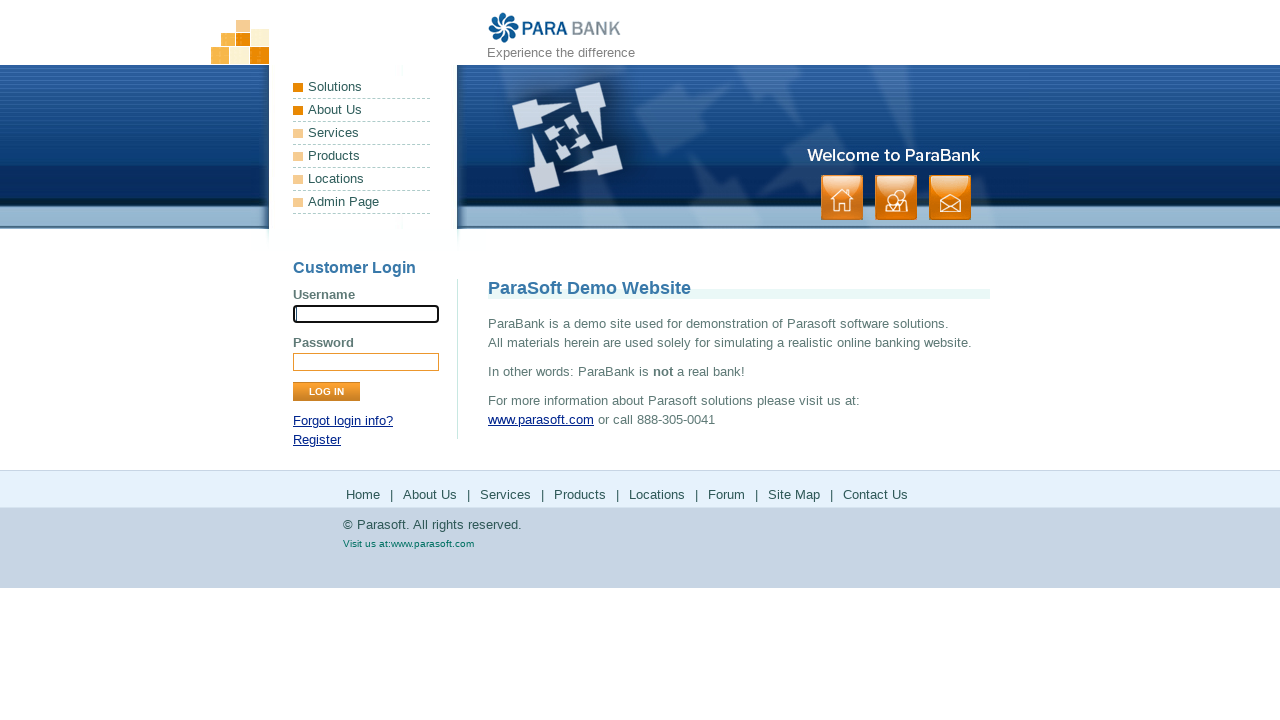

Waited for page to load and network to become idle
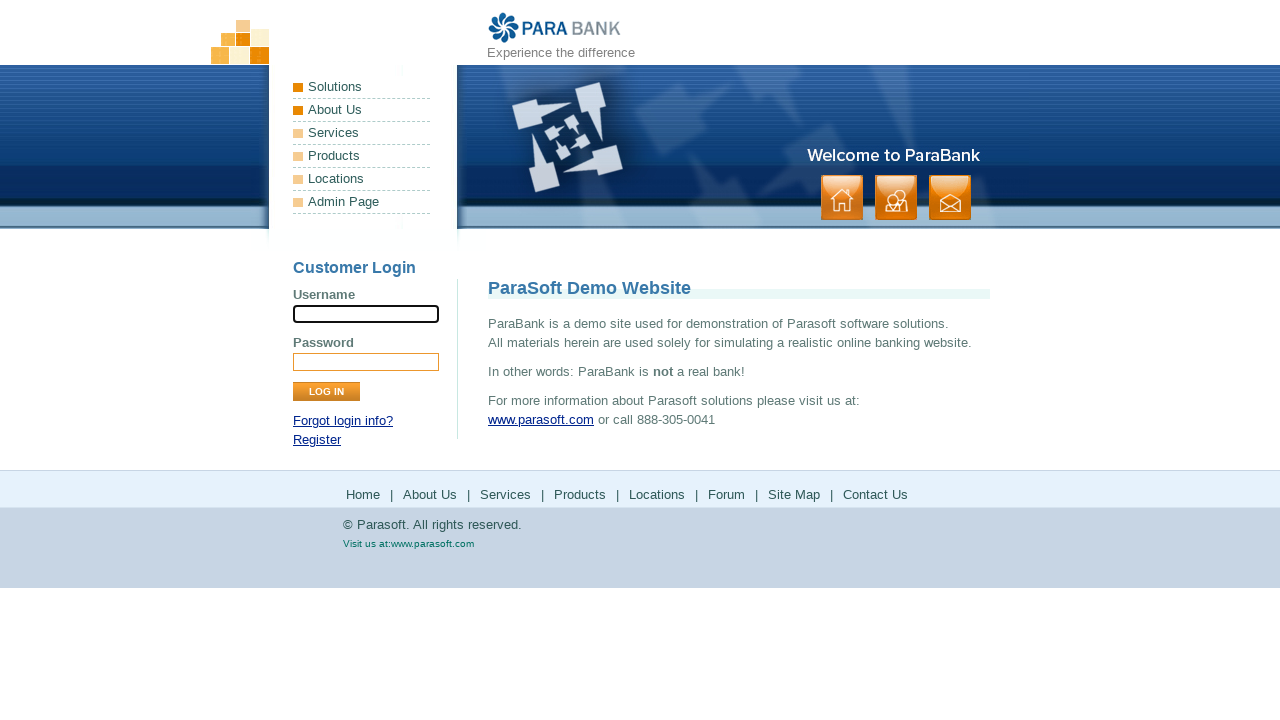

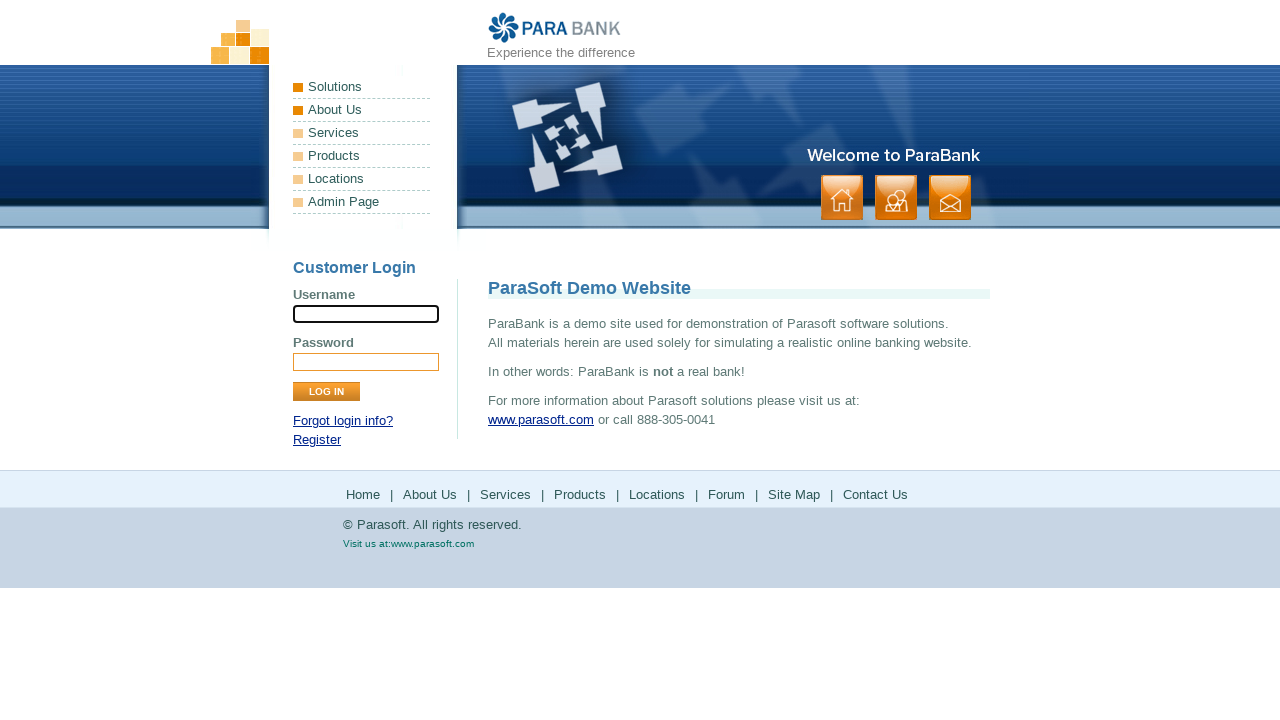